Tests that edits are saved when the input loses focus (blur event)

Starting URL: https://demo.playwright.dev/todomvc

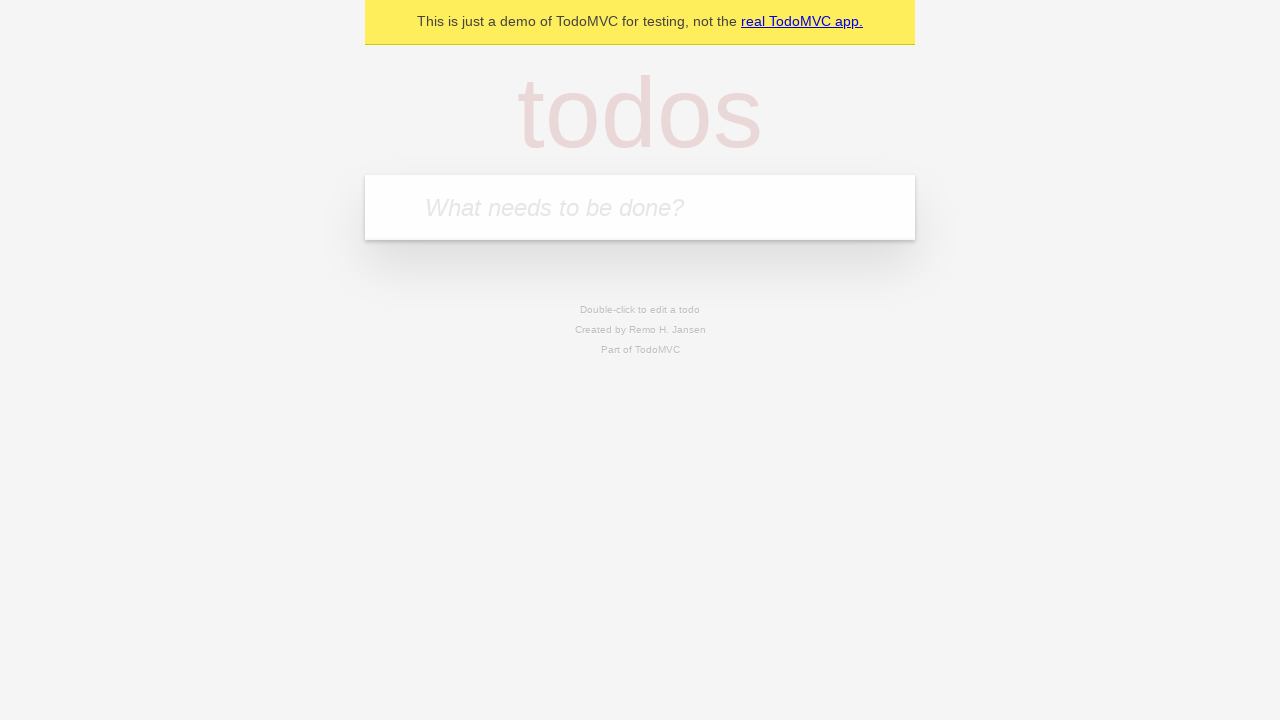

Filled new todo input with 'buy some cheese' on internal:attr=[placeholder="What needs to be done?"i]
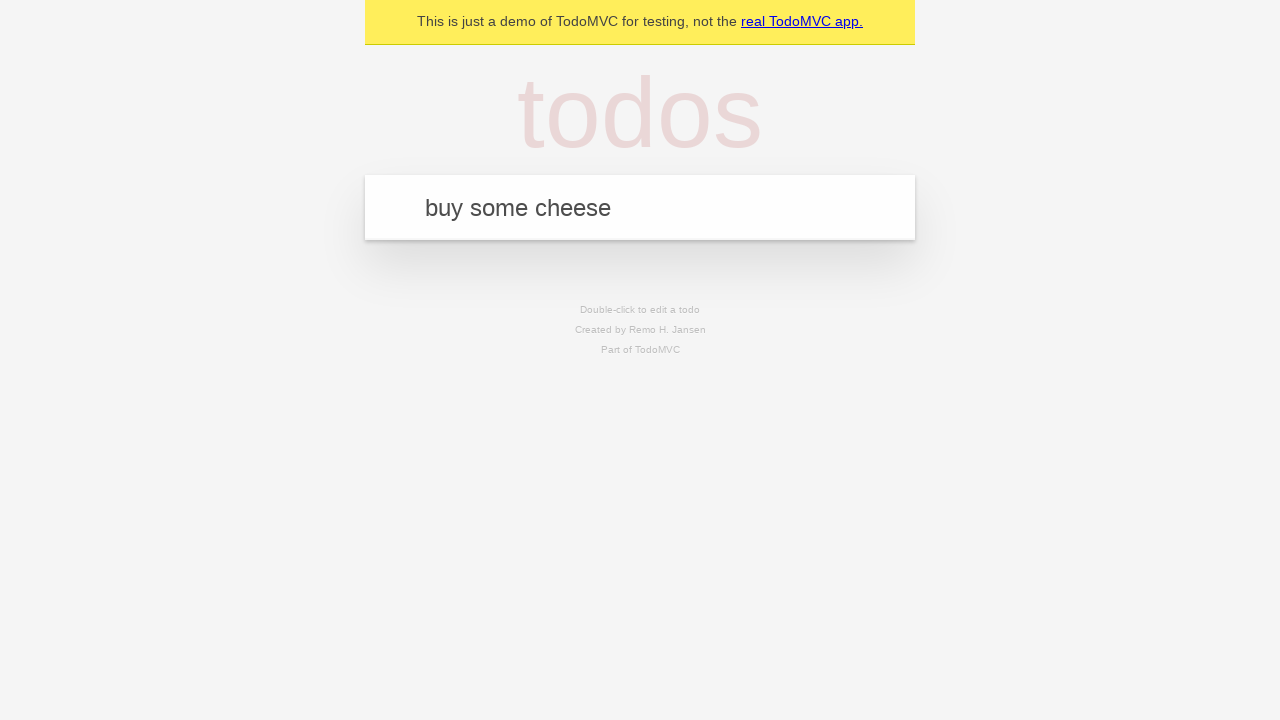

Pressed Enter to create todo 'buy some cheese' on internal:attr=[placeholder="What needs to be done?"i]
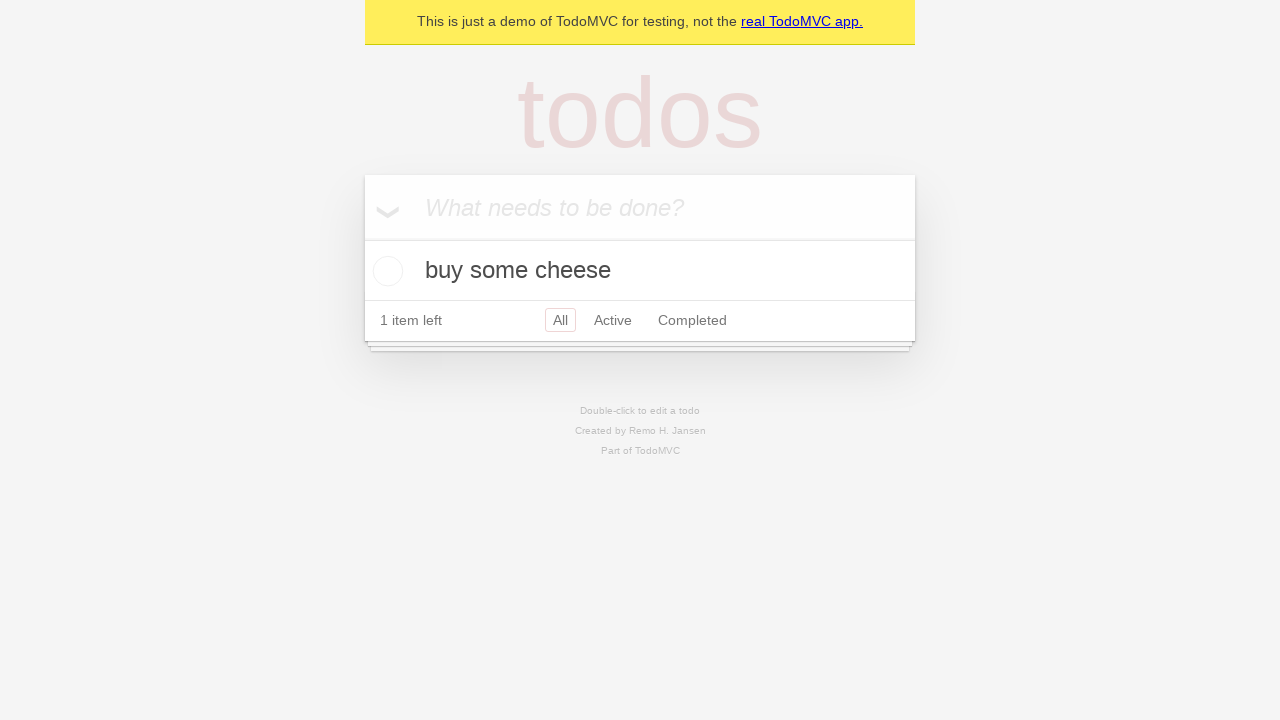

Filled new todo input with 'feed the cat' on internal:attr=[placeholder="What needs to be done?"i]
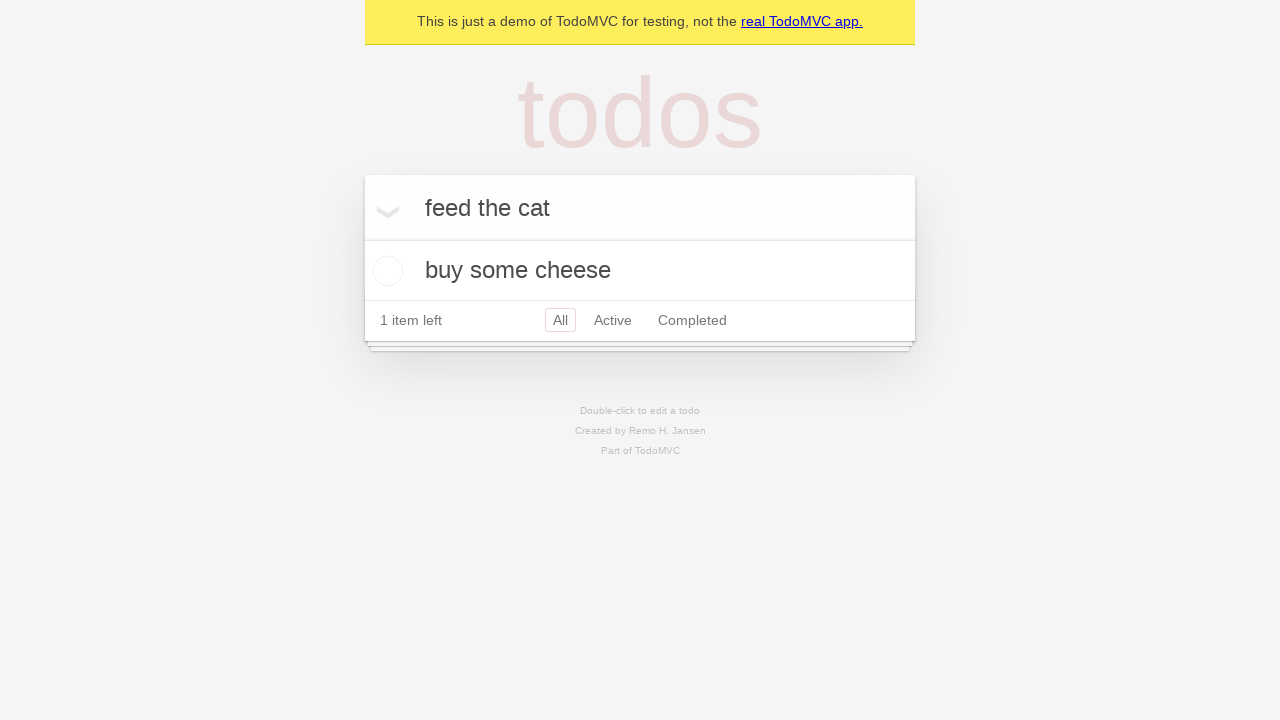

Pressed Enter to create todo 'feed the cat' on internal:attr=[placeholder="What needs to be done?"i]
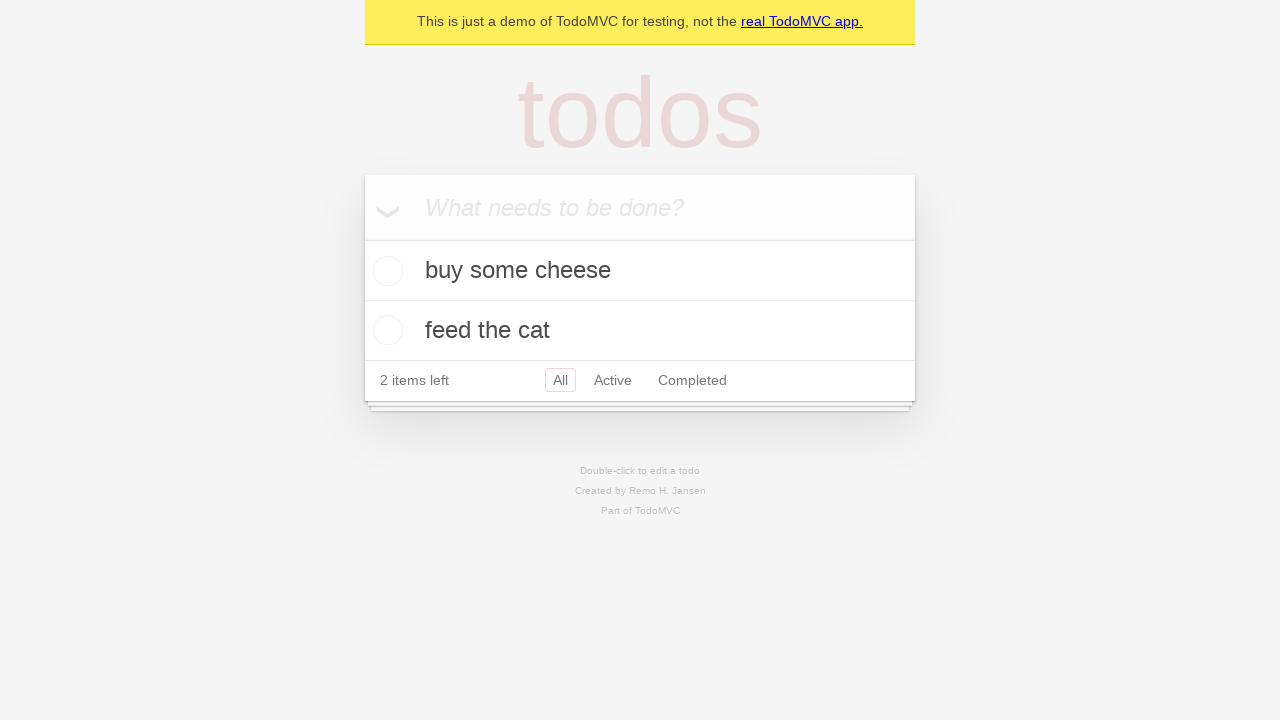

Filled new todo input with 'book a doctors appointment' on internal:attr=[placeholder="What needs to be done?"i]
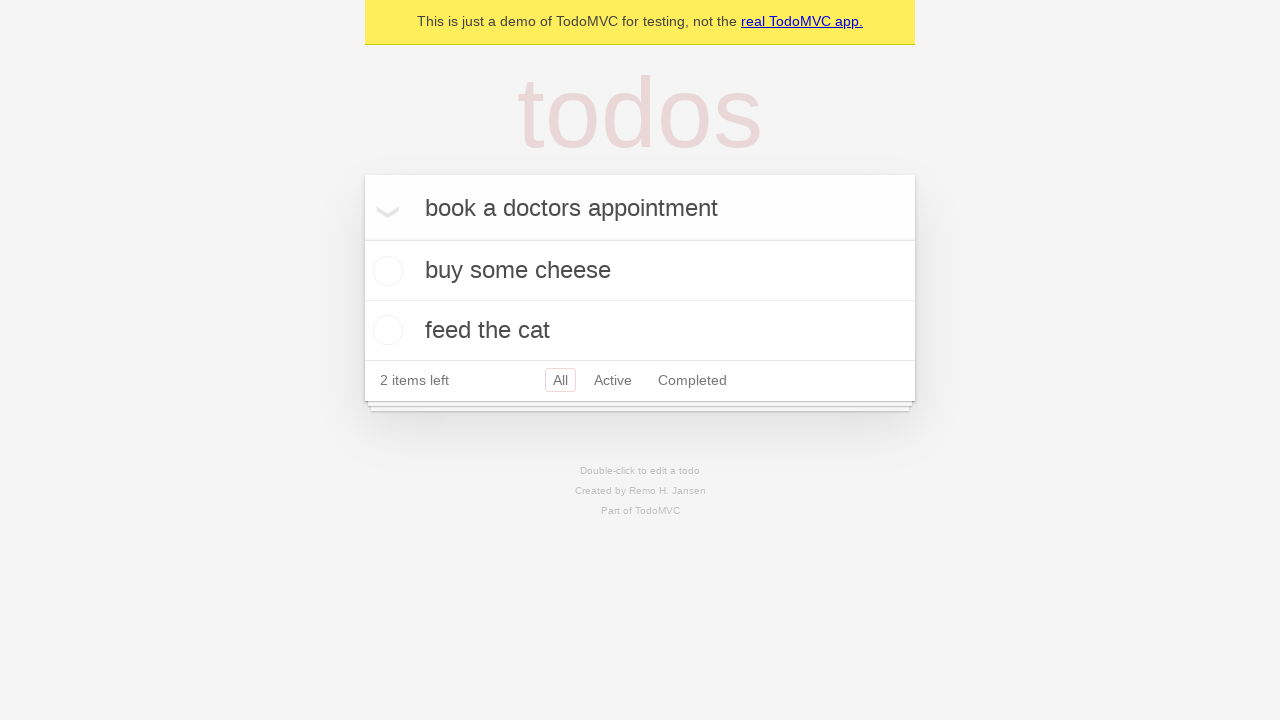

Pressed Enter to create todo 'book a doctors appointment' on internal:attr=[placeholder="What needs to be done?"i]
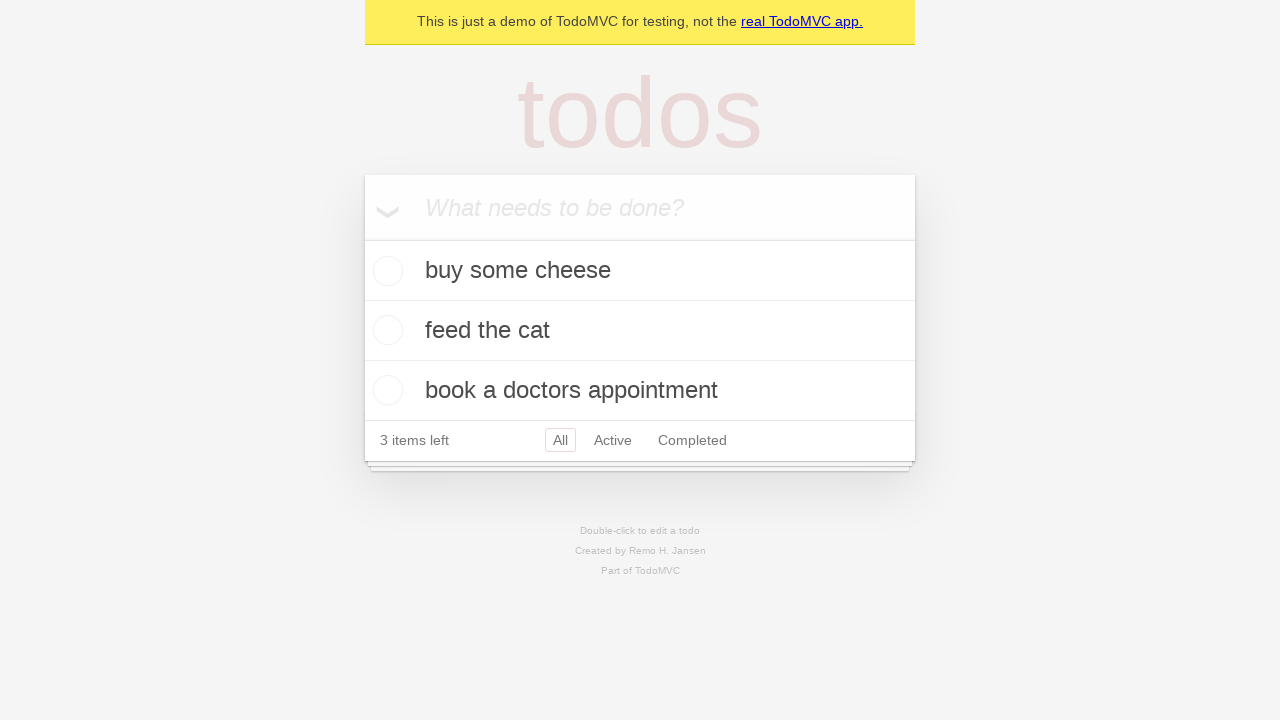

Waited for all 3 todos to be created
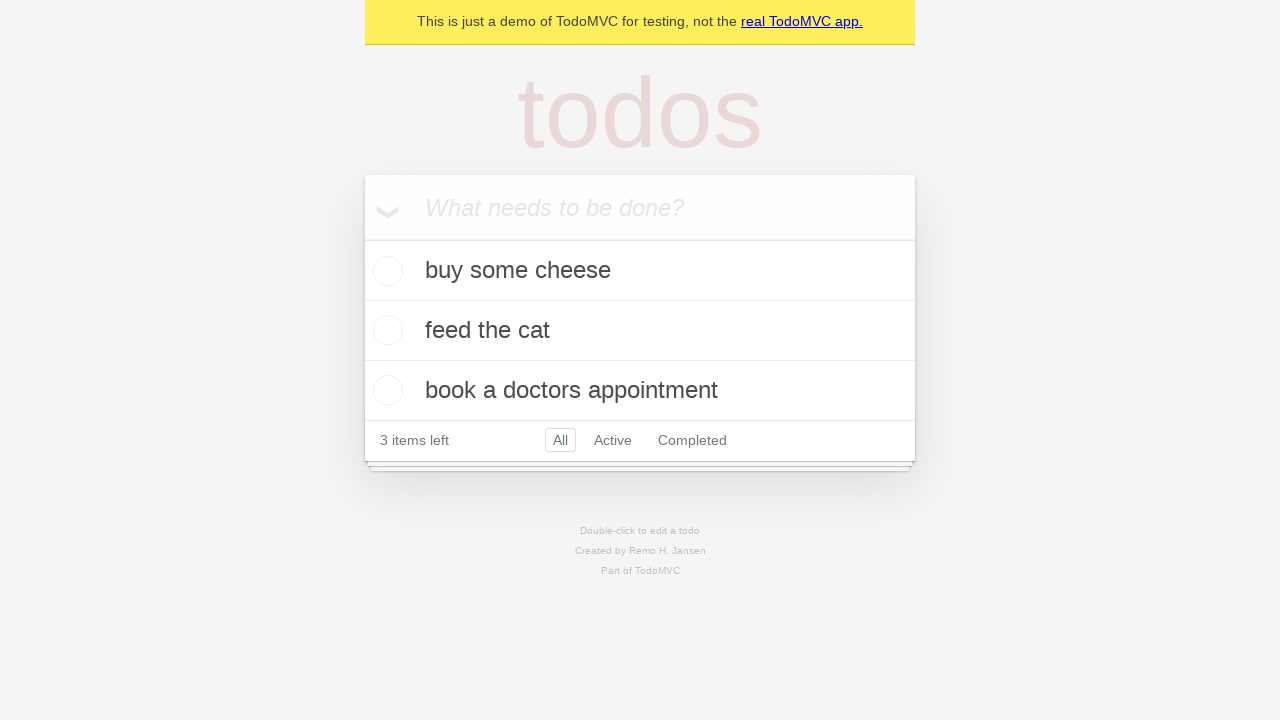

Double-clicked second todo to enter edit mode at (640, 331) on internal:testid=[data-testid="todo-item"s] >> nth=1
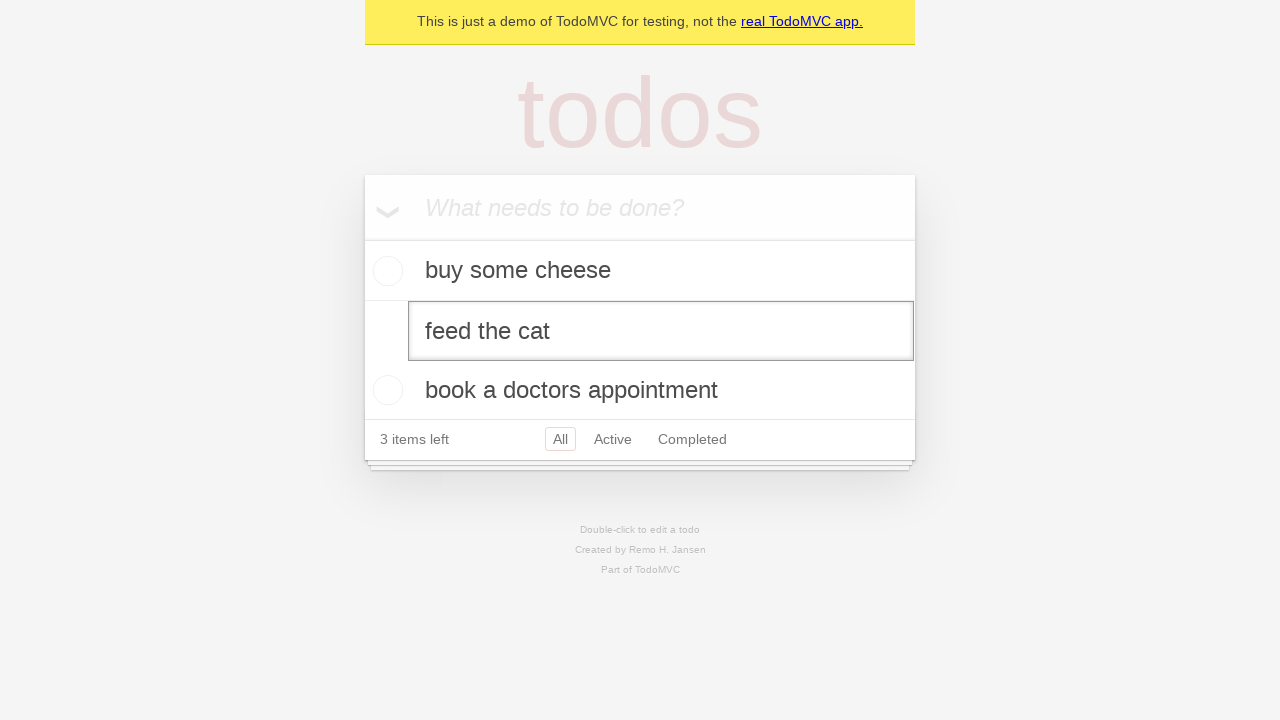

Filled edit input with 'buy some sausages' on internal:testid=[data-testid="todo-item"s] >> nth=1 >> internal:role=textbox[nam
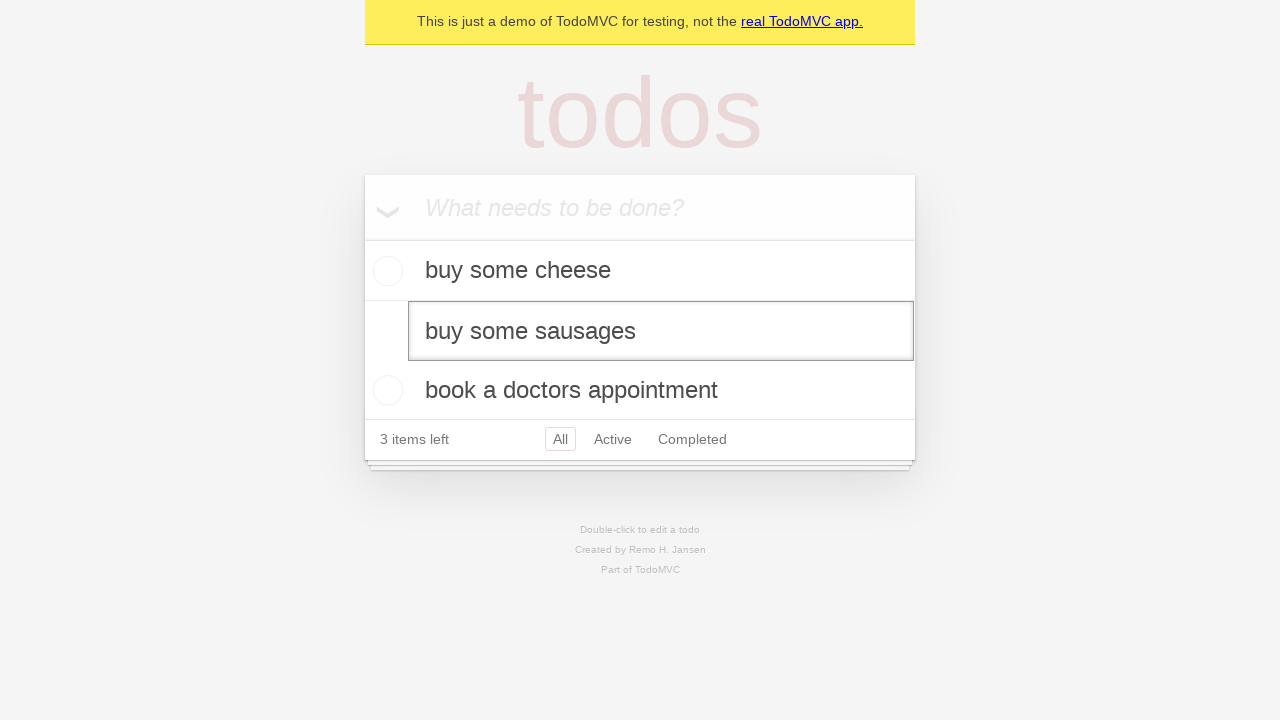

Triggered blur event on edit input to save changes
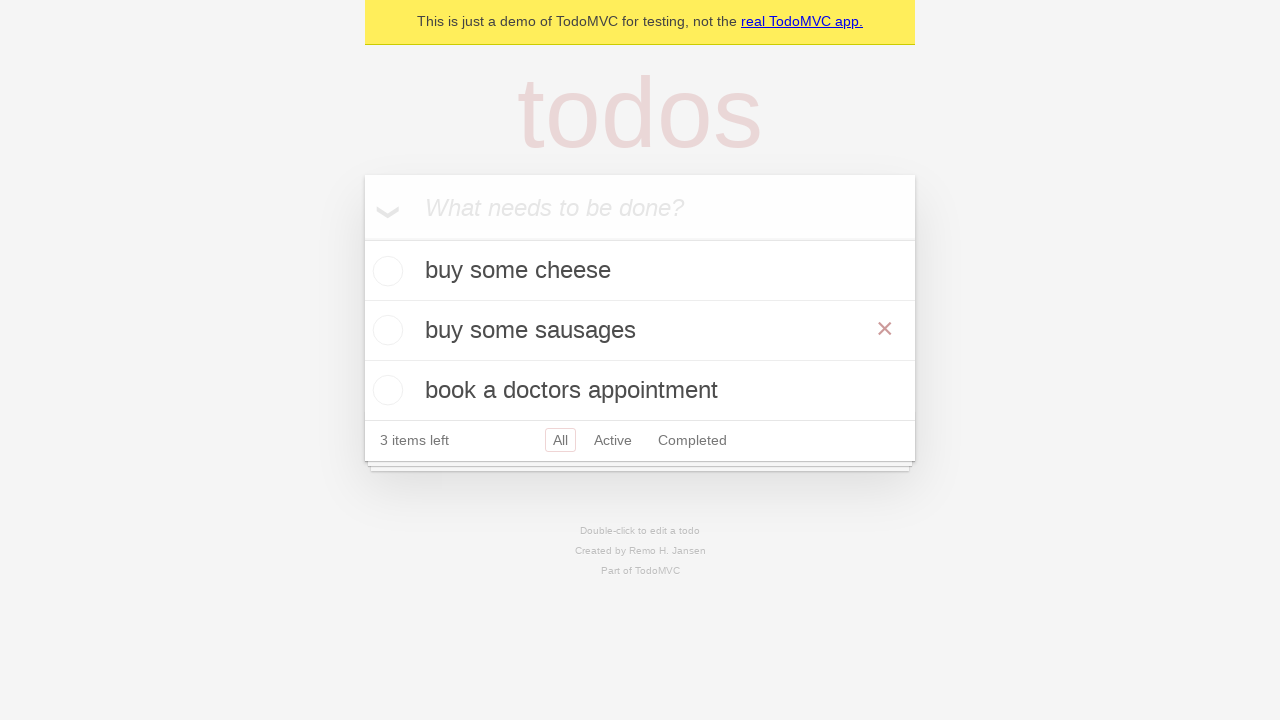

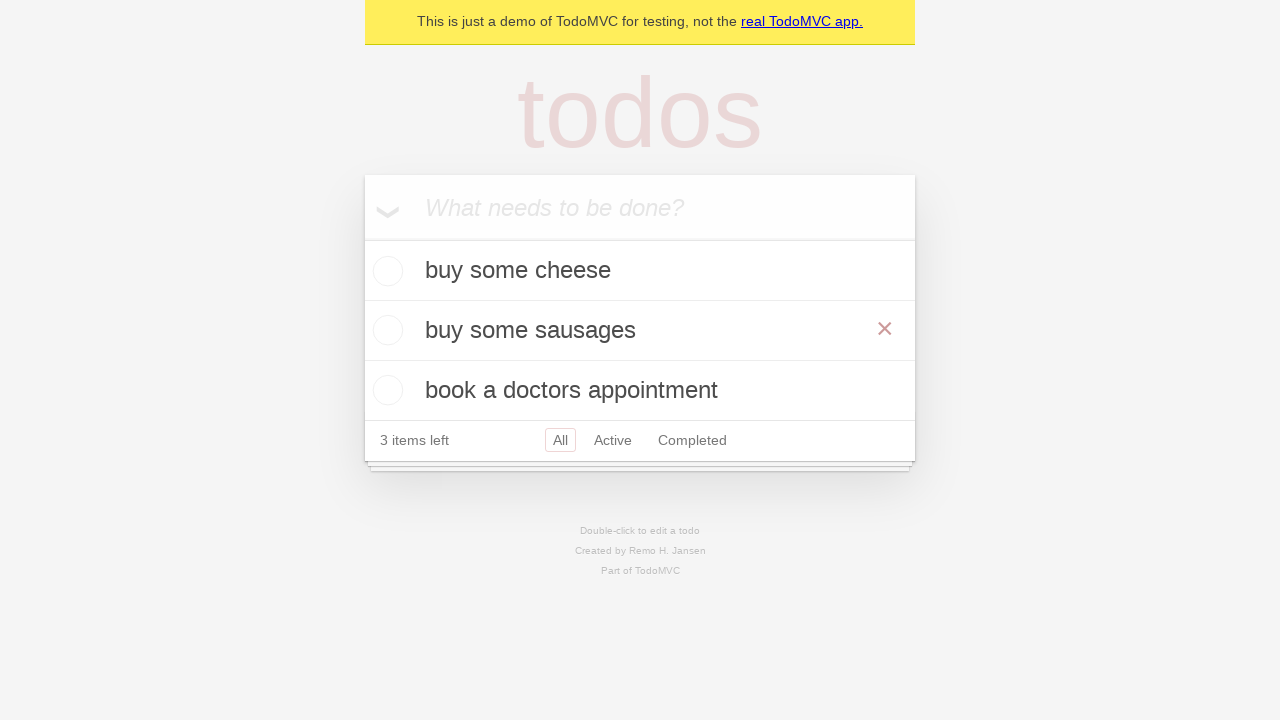